Navigates to GitHub's homepage and waits for the search input element to become visible, verifying the page loads correctly.

Starting URL: https://www.github.com/

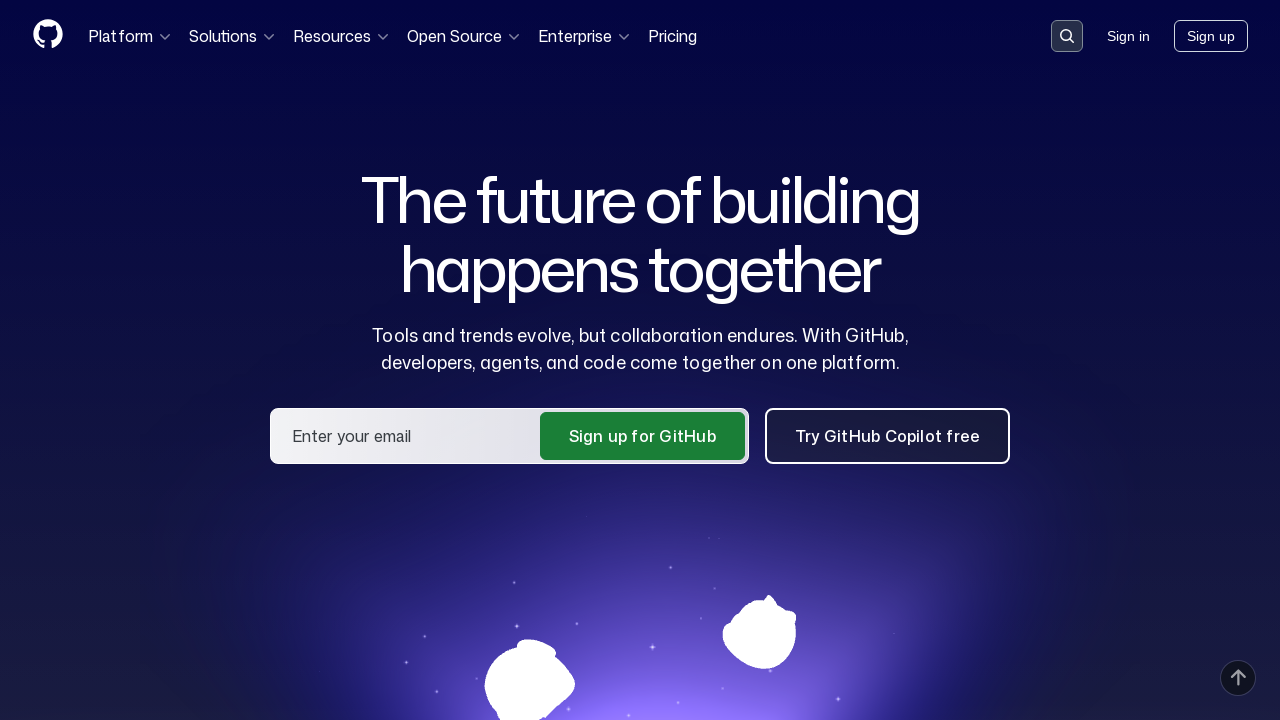

Navigated to GitHub homepage
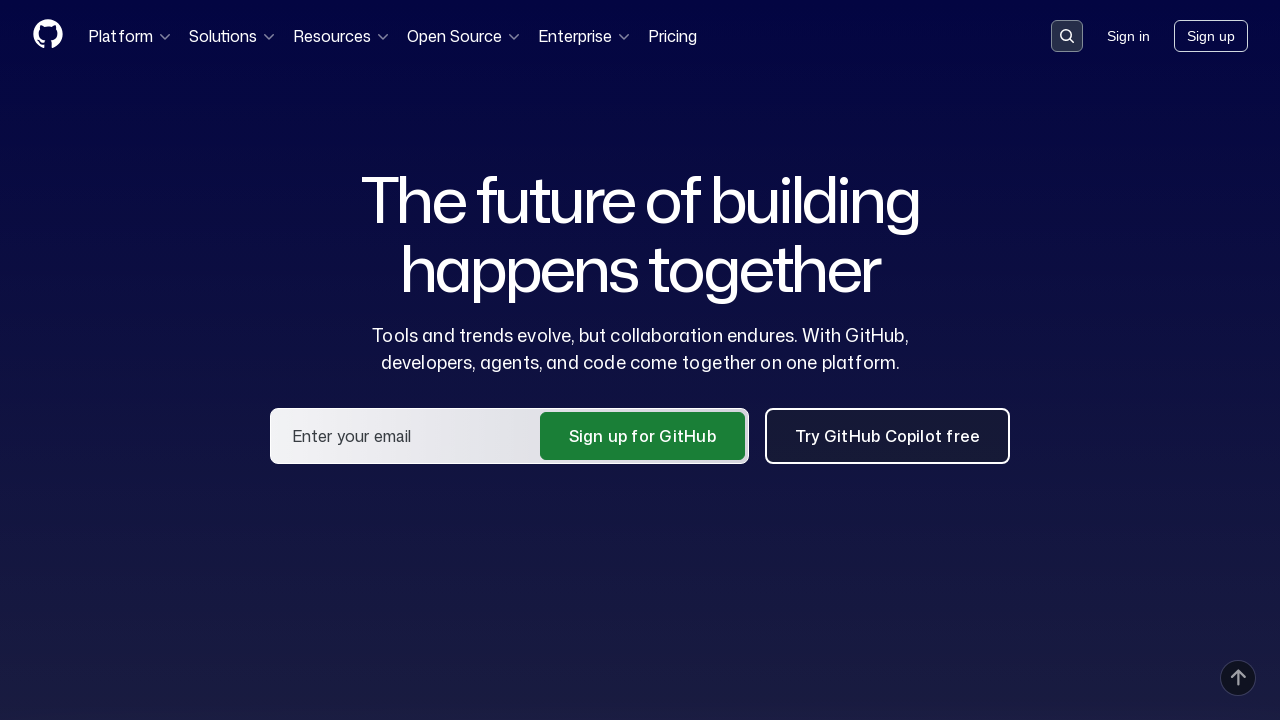

Search input element became visible
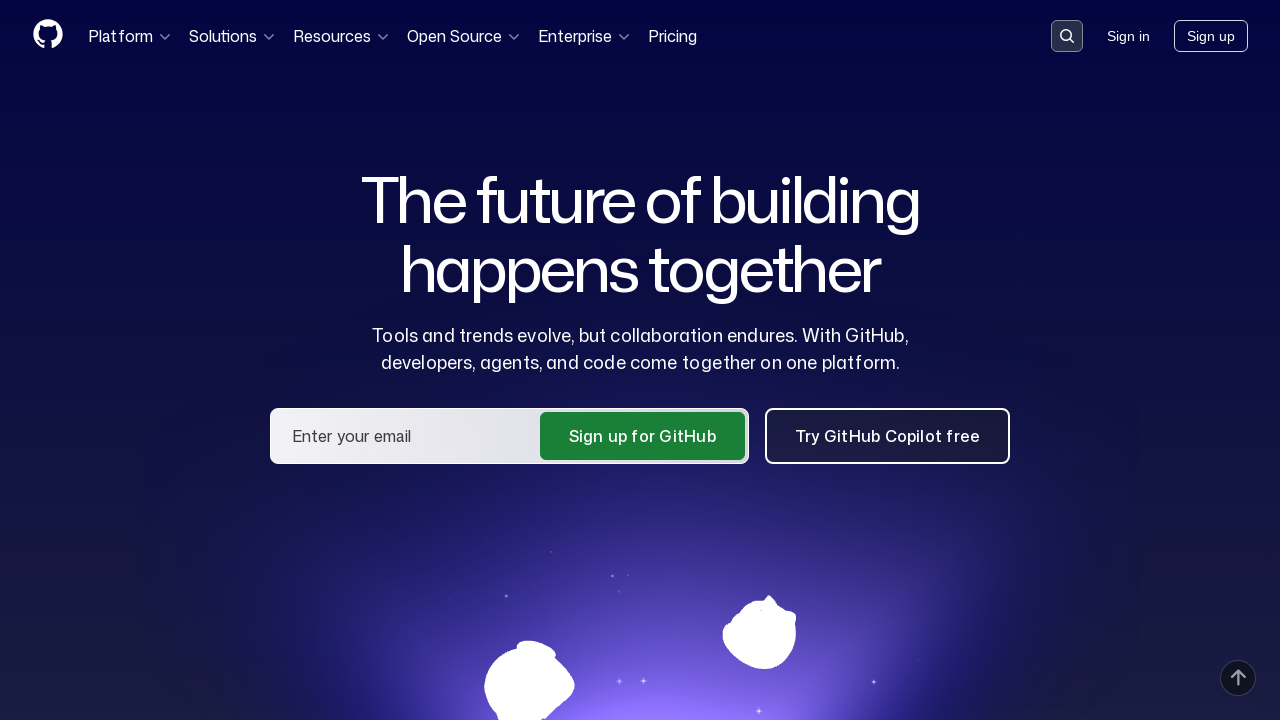

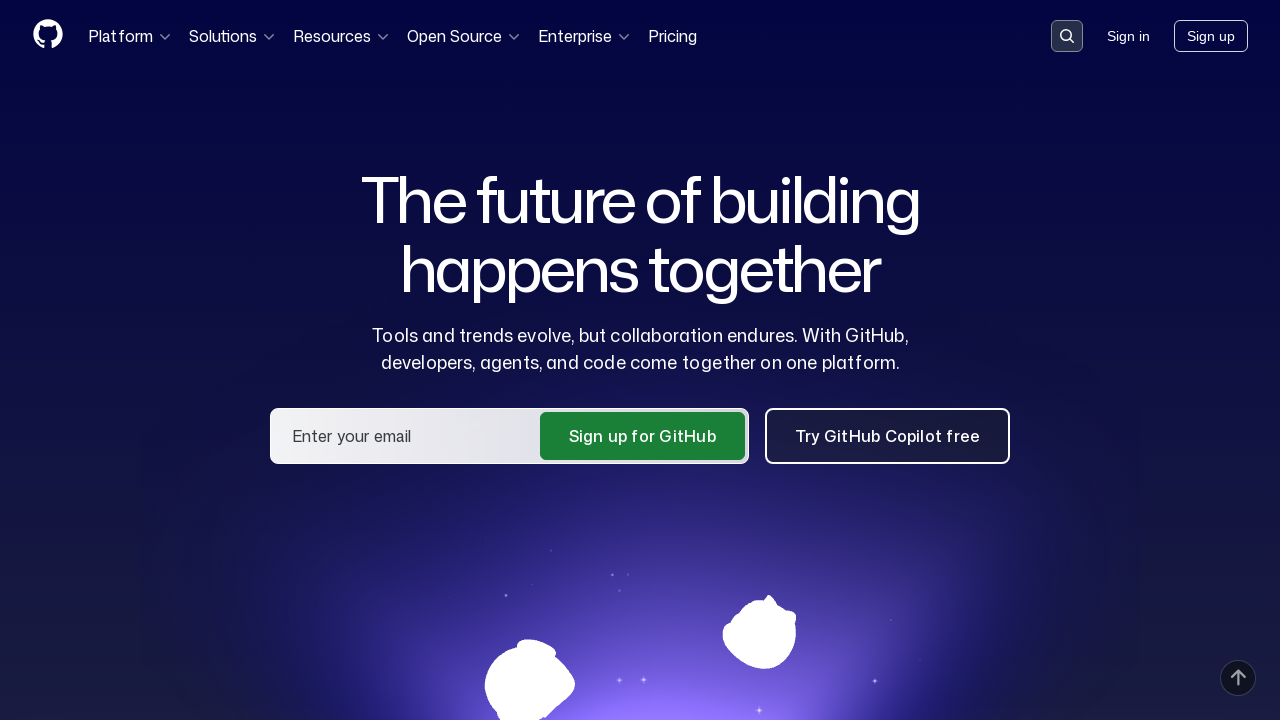